Tests JavaScript alert handling by clicking a button that triggers an alert, waiting for the alert to appear, and accepting it.

Starting URL: https://the-internet.herokuapp.com/javascript_alerts

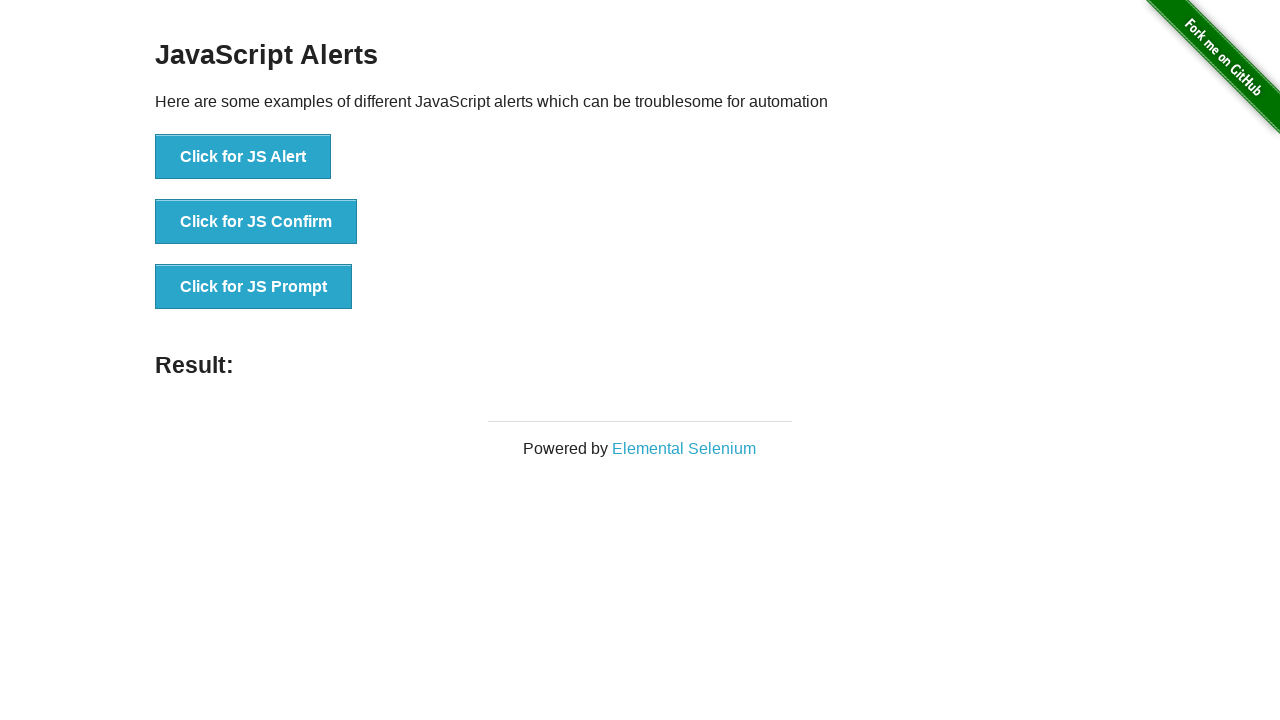

Clicked button to trigger JavaScript alert at (243, 157) on xpath=//button[@onclick='jsAlert()']
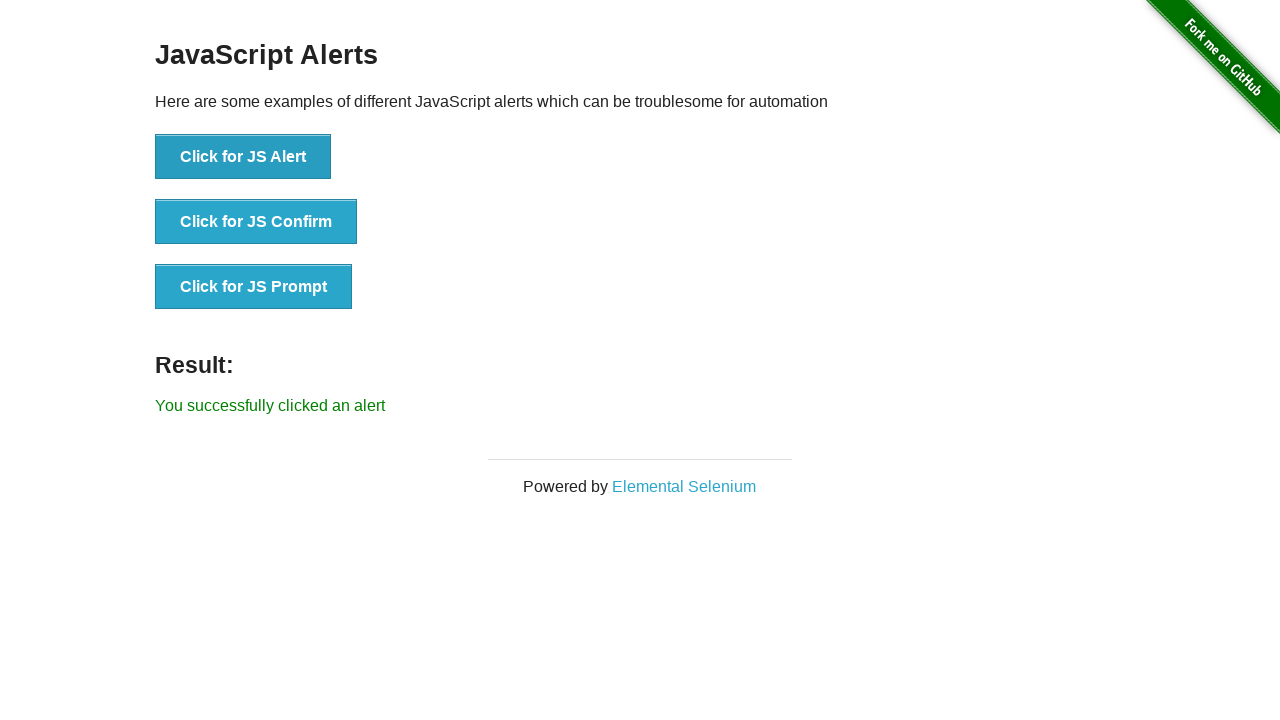

Set up dialog handler to accept alerts
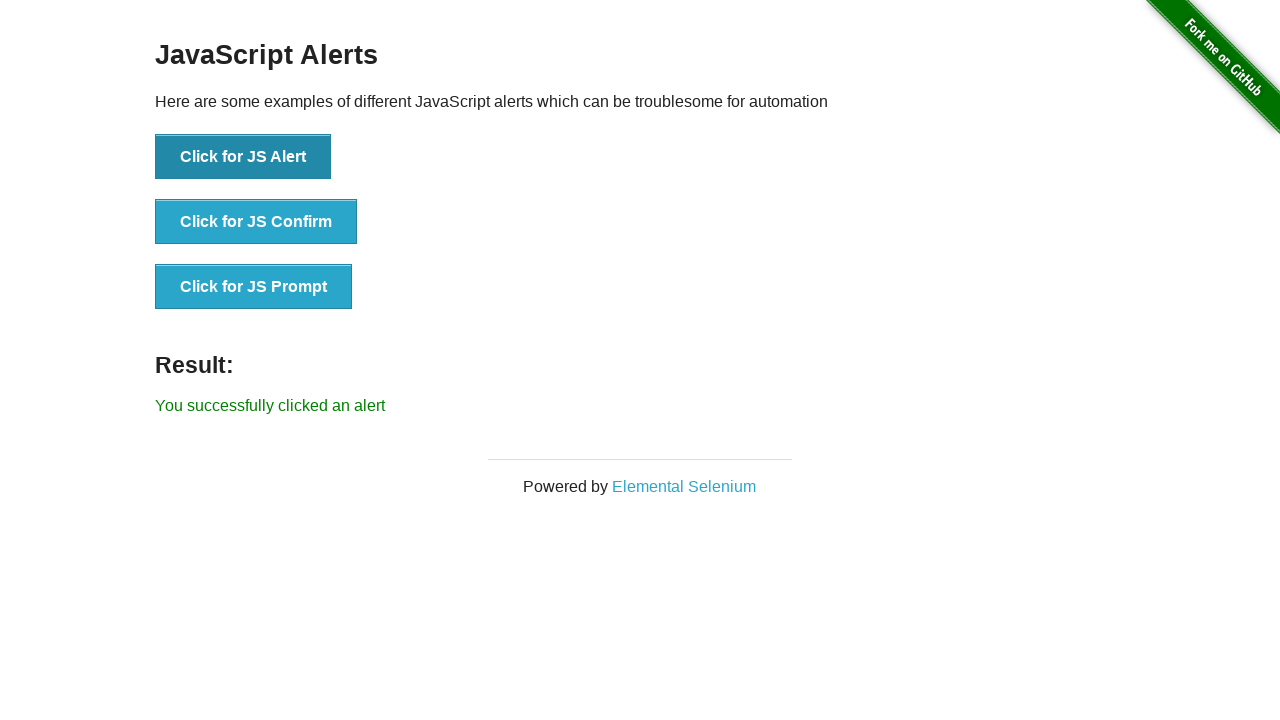

Waited 500ms for alert to trigger
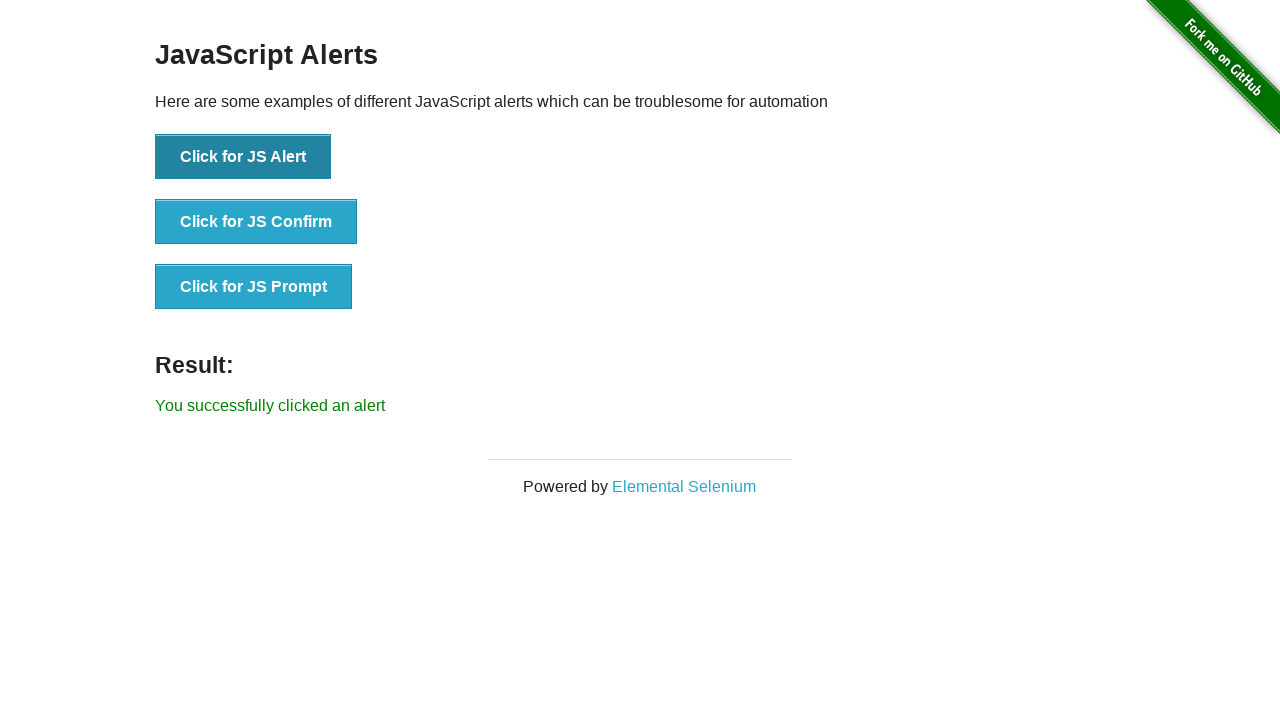

Clicked button again to trigger JavaScript alert with proper dialog handling at (243, 157) on xpath=//button[@onclick='jsAlert()']
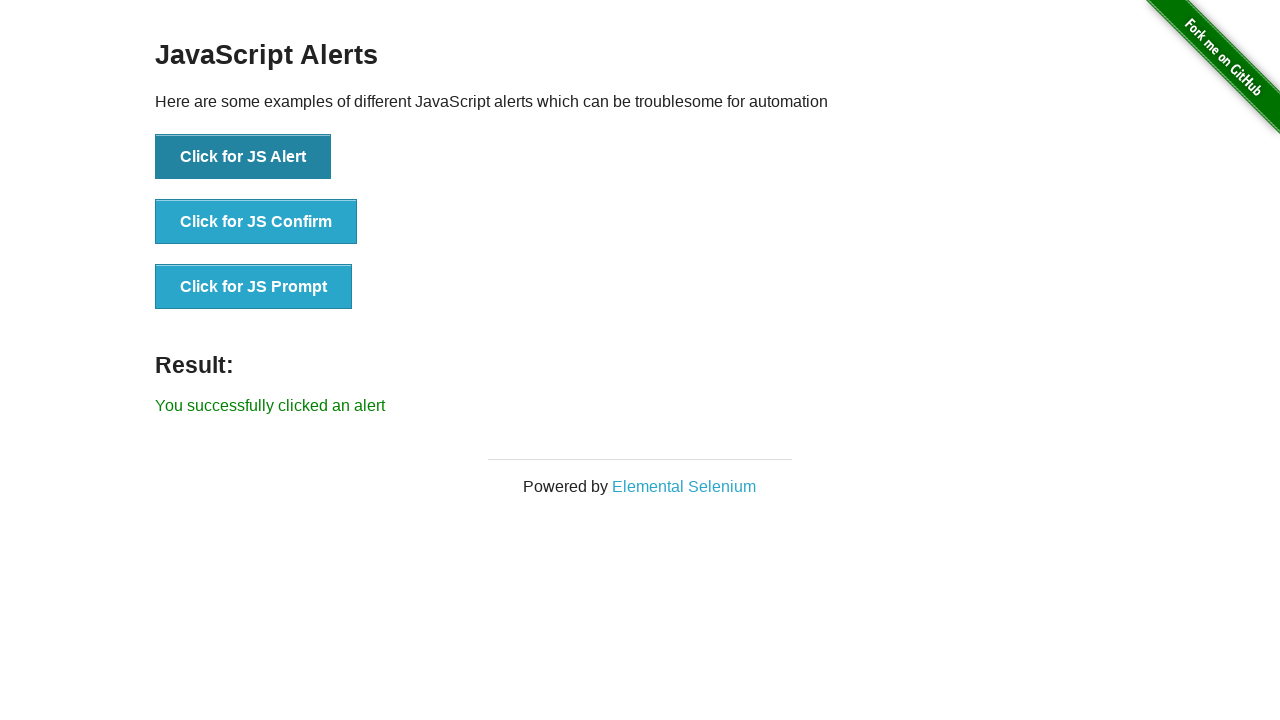

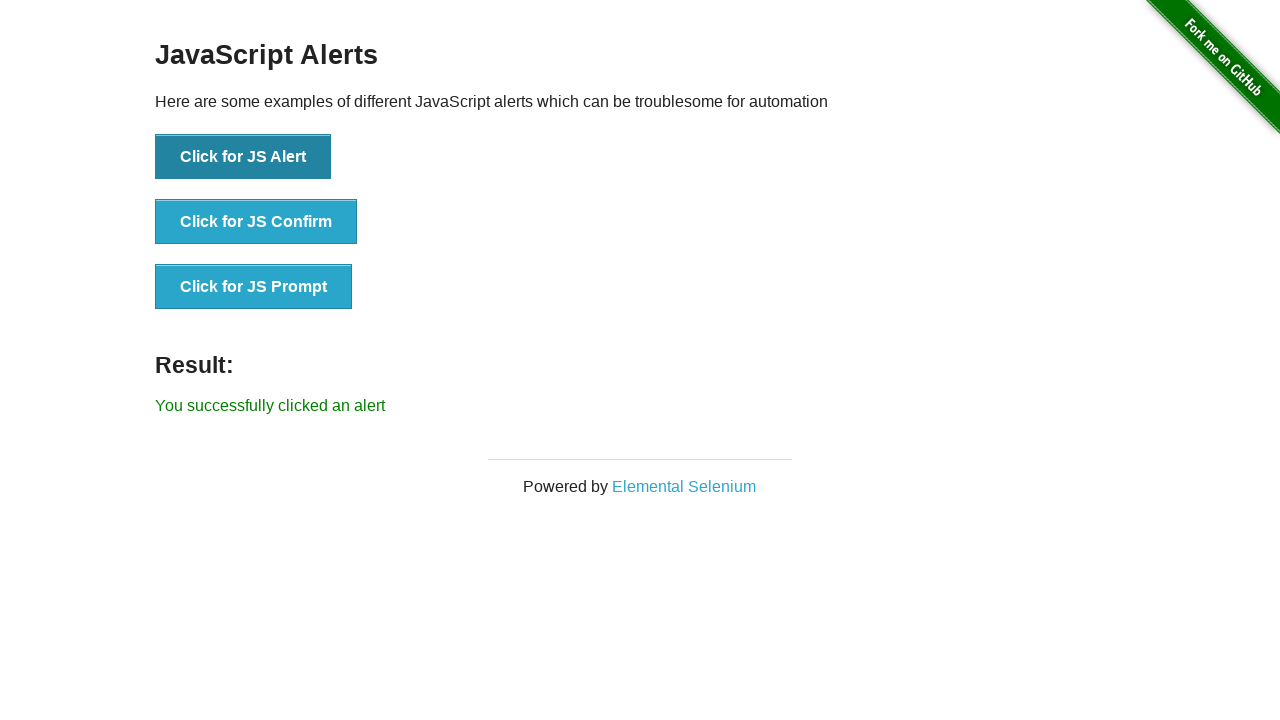